Tests clicking on a link using partial link text matching on a test website. The script finds and clicks a link containing the text "Open".

Starting URL: http://omayo.blogspot.com/

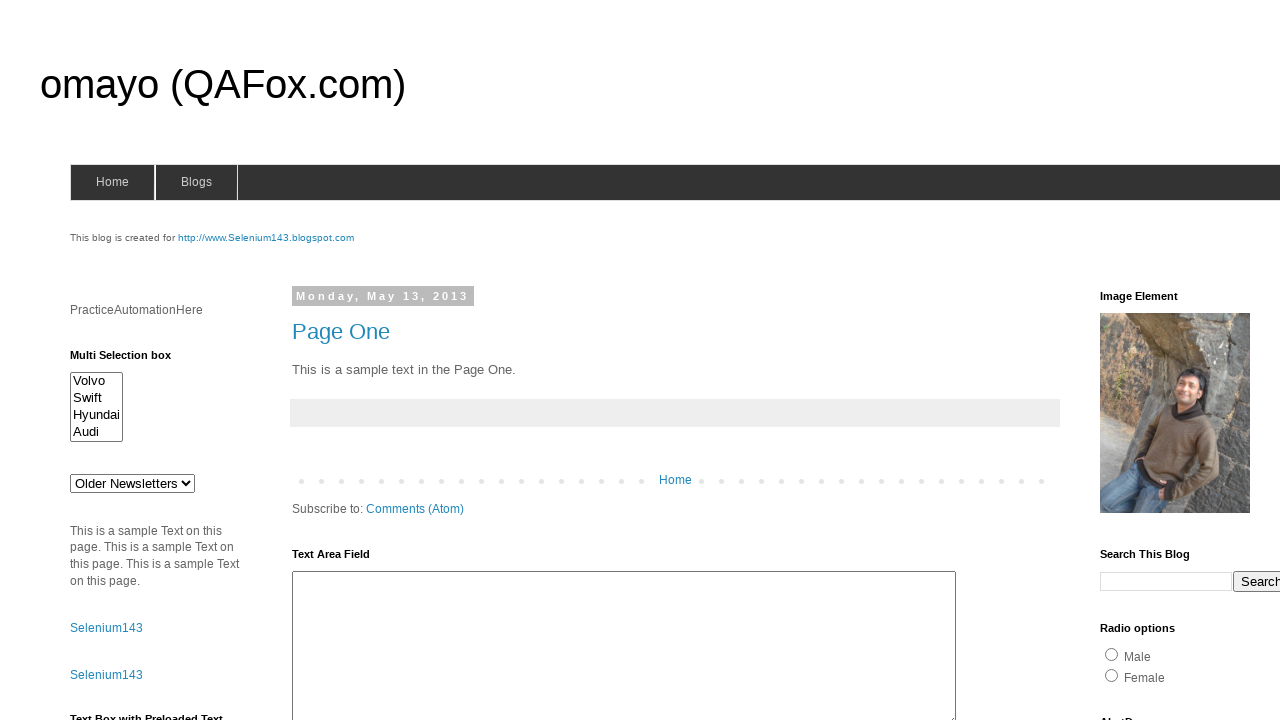

Clicked on link containing partial text 'Open' at (132, 360) on a:has-text('Open')
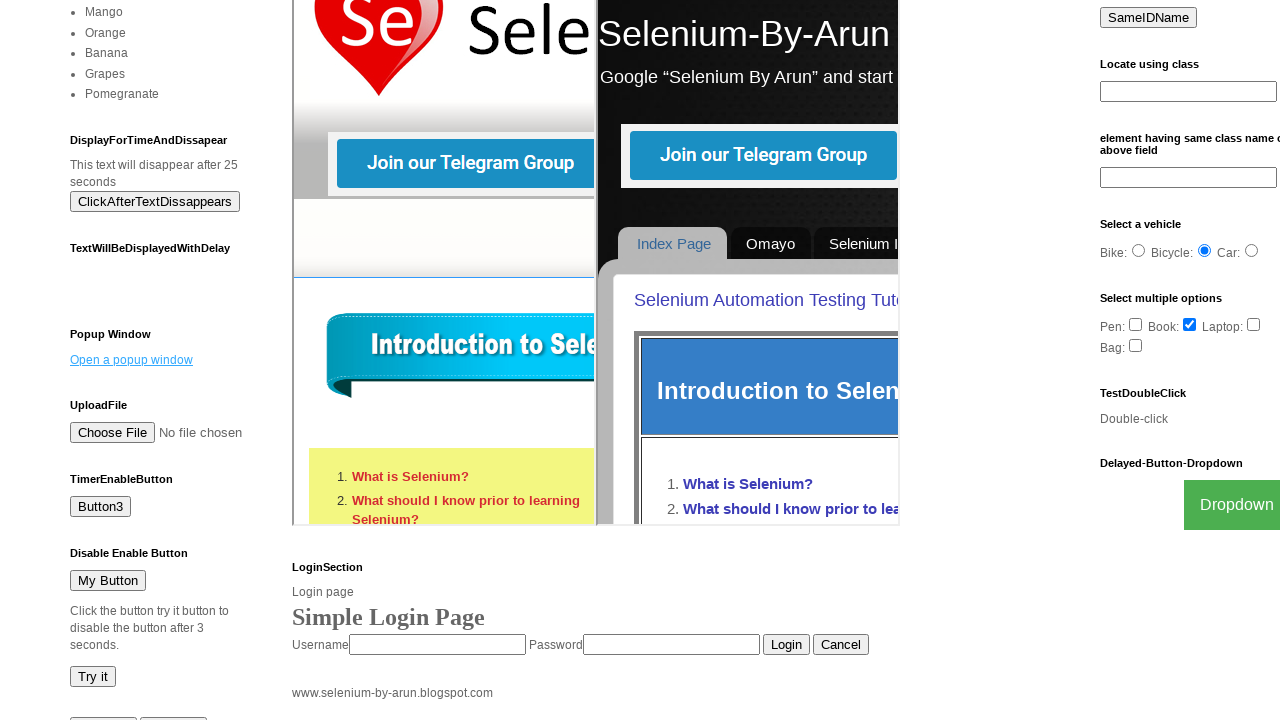

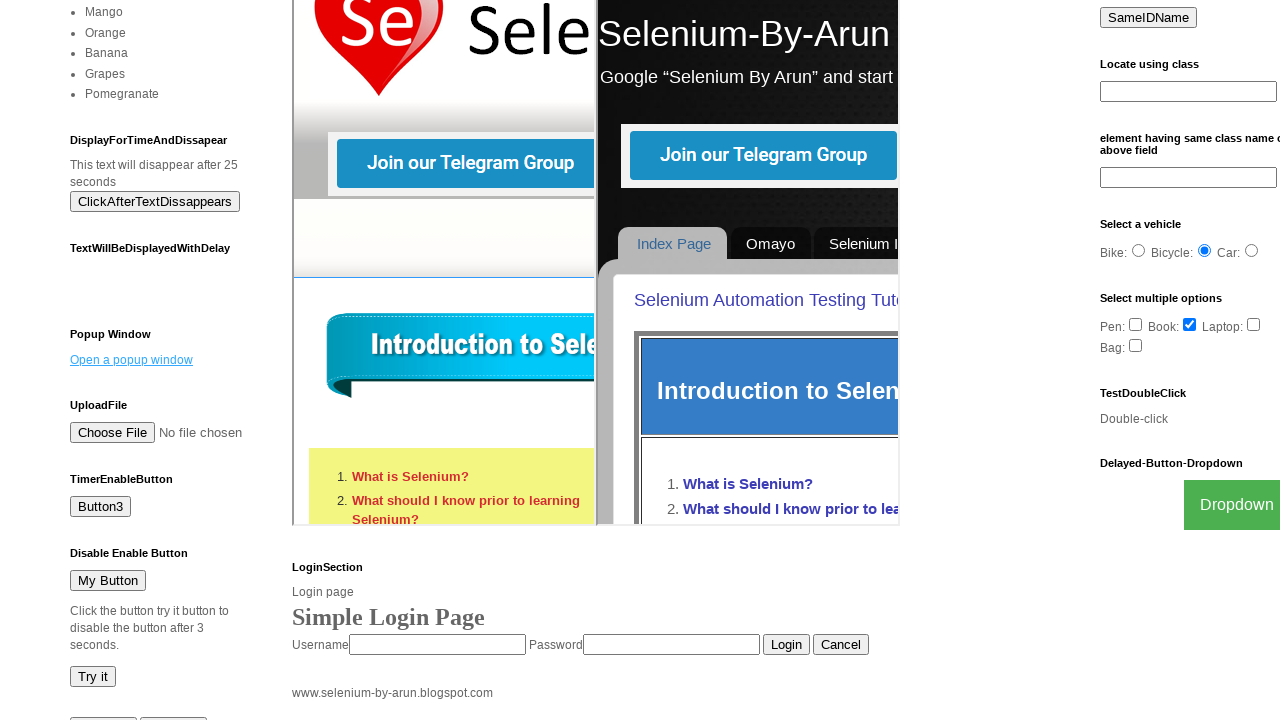